Tests clearing the complete state of all items by checking then unchecking toggle all

Starting URL: https://demo.playwright.dev/todomvc

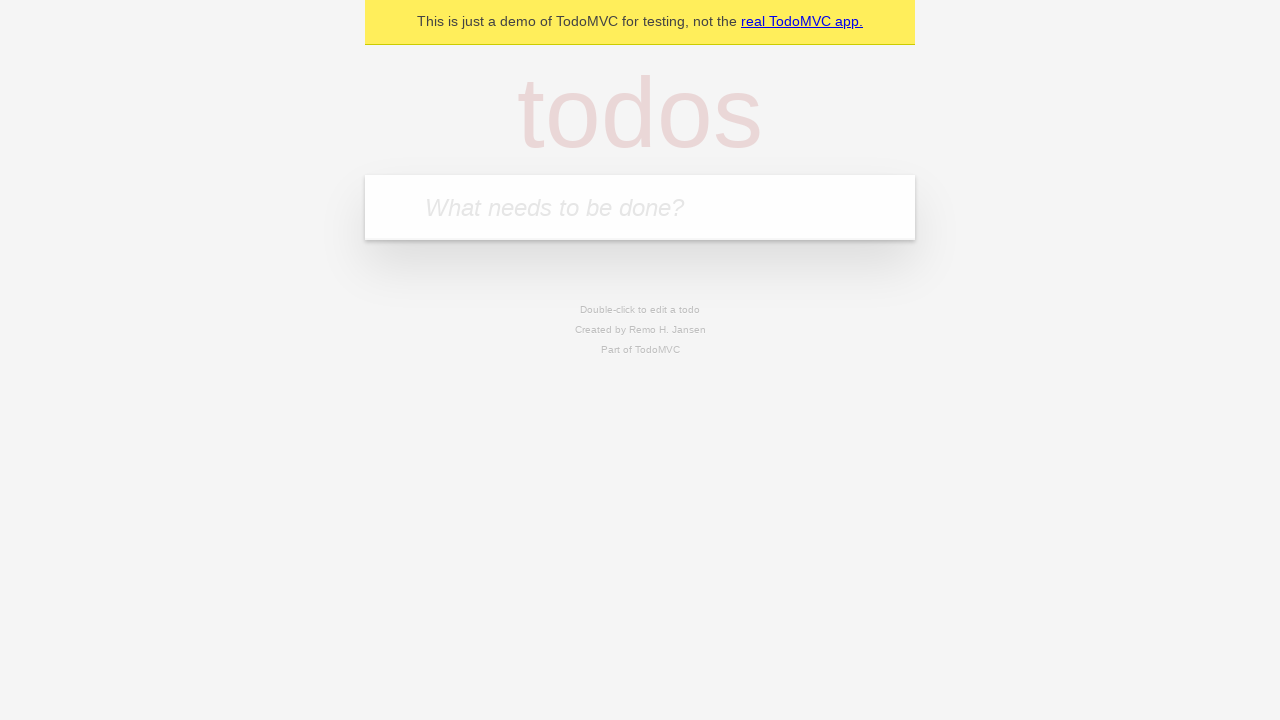

Filled todo input with 'buy some cheese' on internal:attr=[placeholder="What needs to be done?"i]
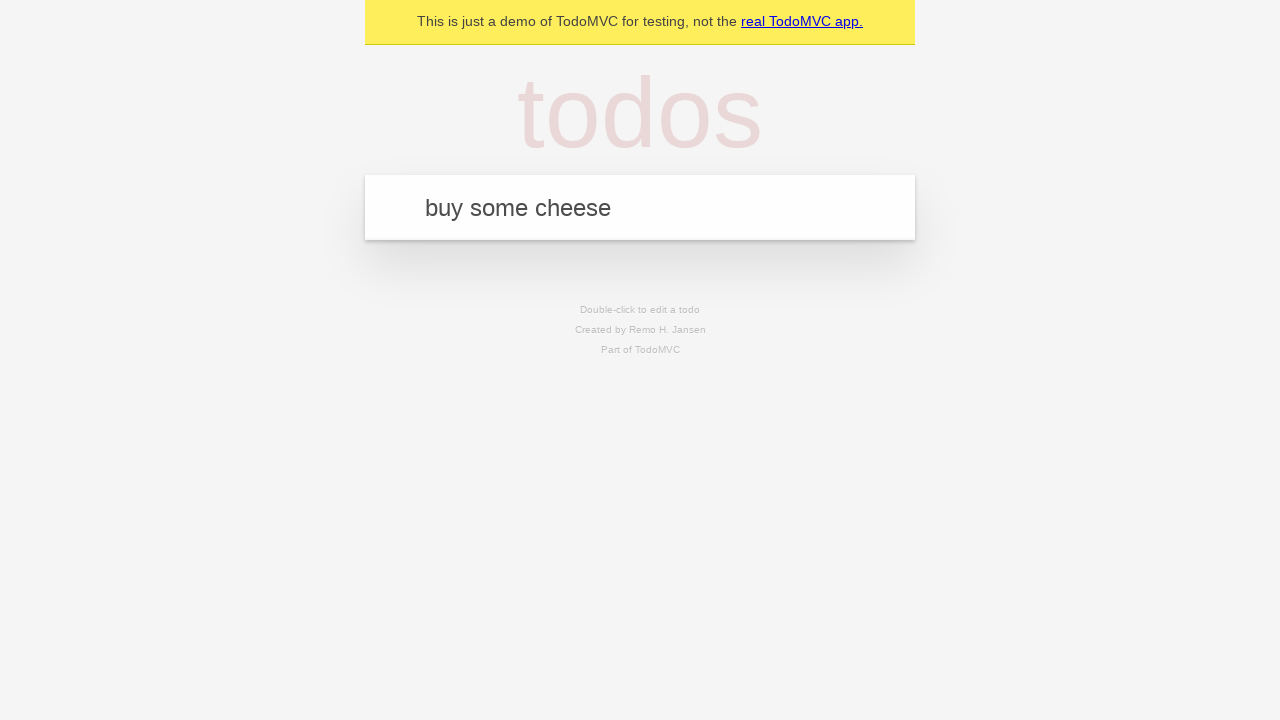

Pressed Enter to add first todo on internal:attr=[placeholder="What needs to be done?"i]
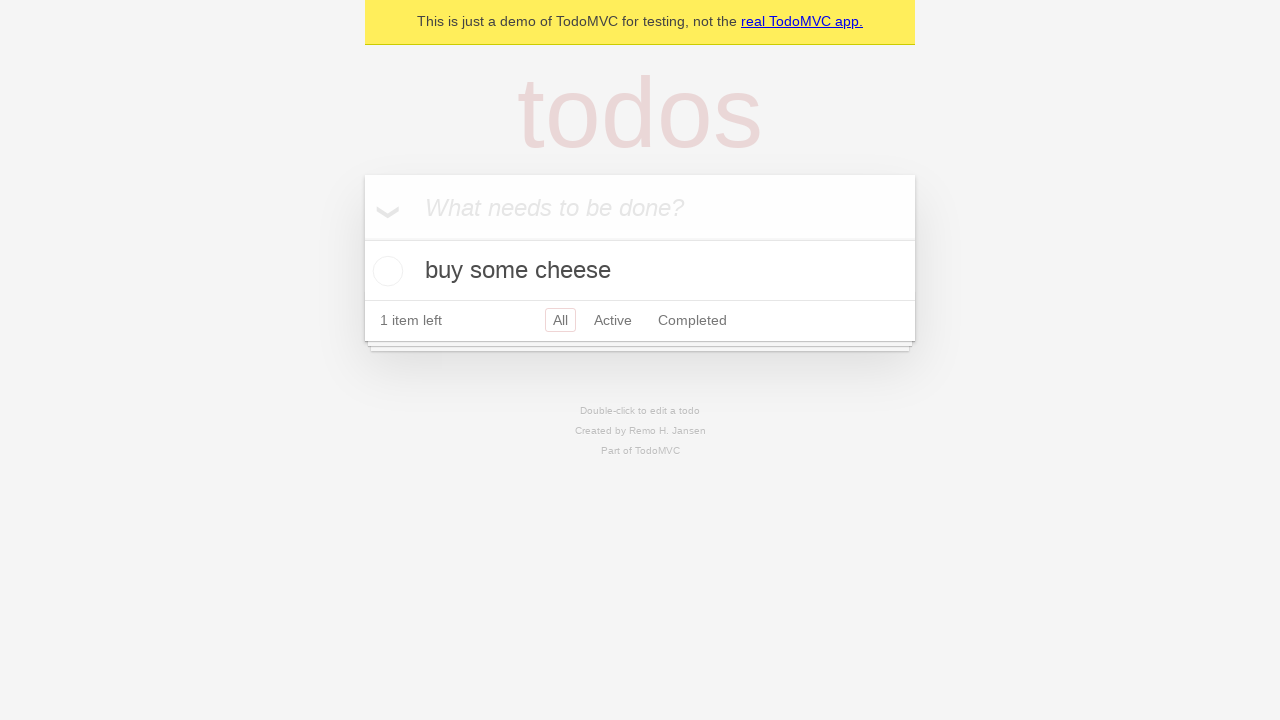

Filled todo input with 'feed the cat' on internal:attr=[placeholder="What needs to be done?"i]
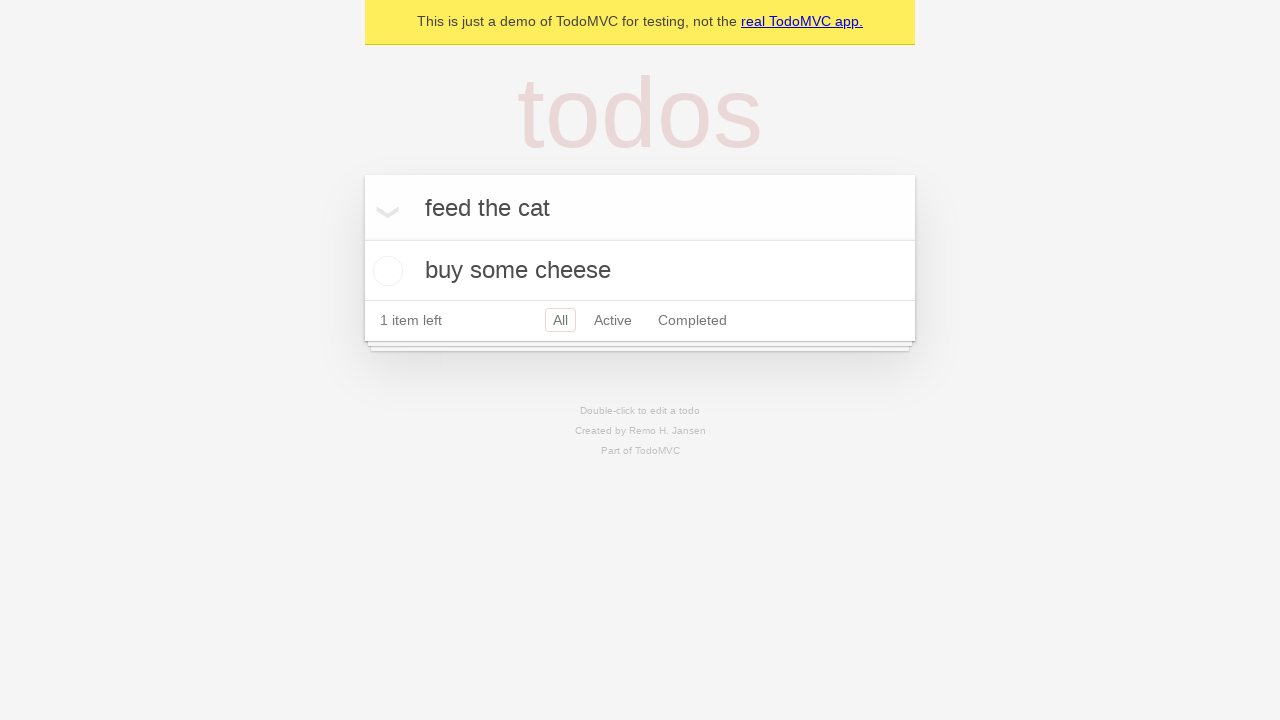

Pressed Enter to add second todo on internal:attr=[placeholder="What needs to be done?"i]
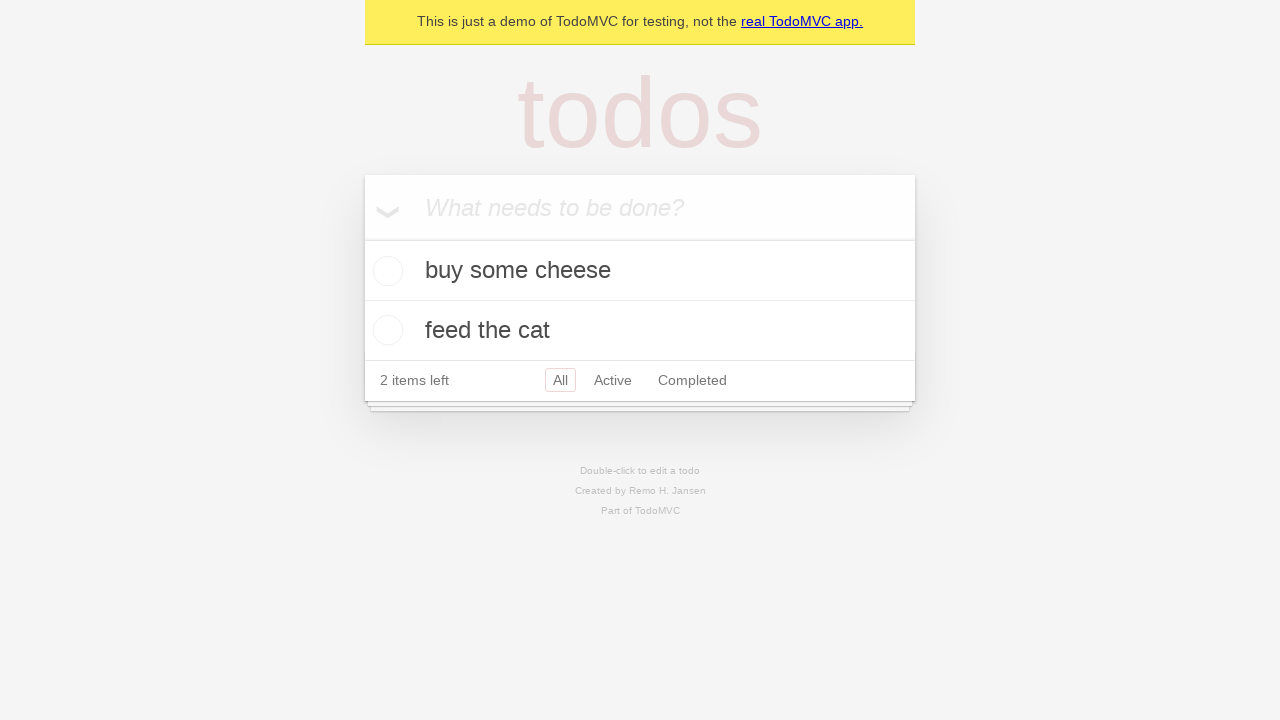

Filled todo input with 'book a doctors appointment' on internal:attr=[placeholder="What needs to be done?"i]
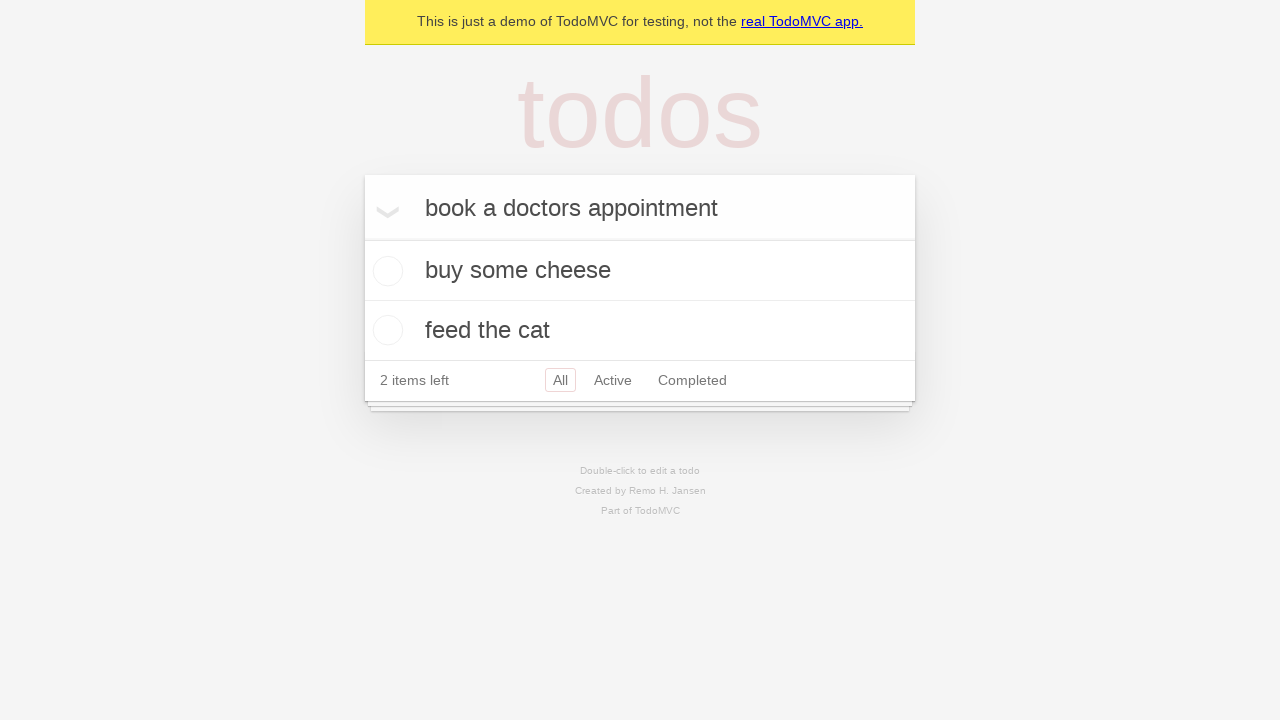

Pressed Enter to add third todo on internal:attr=[placeholder="What needs to be done?"i]
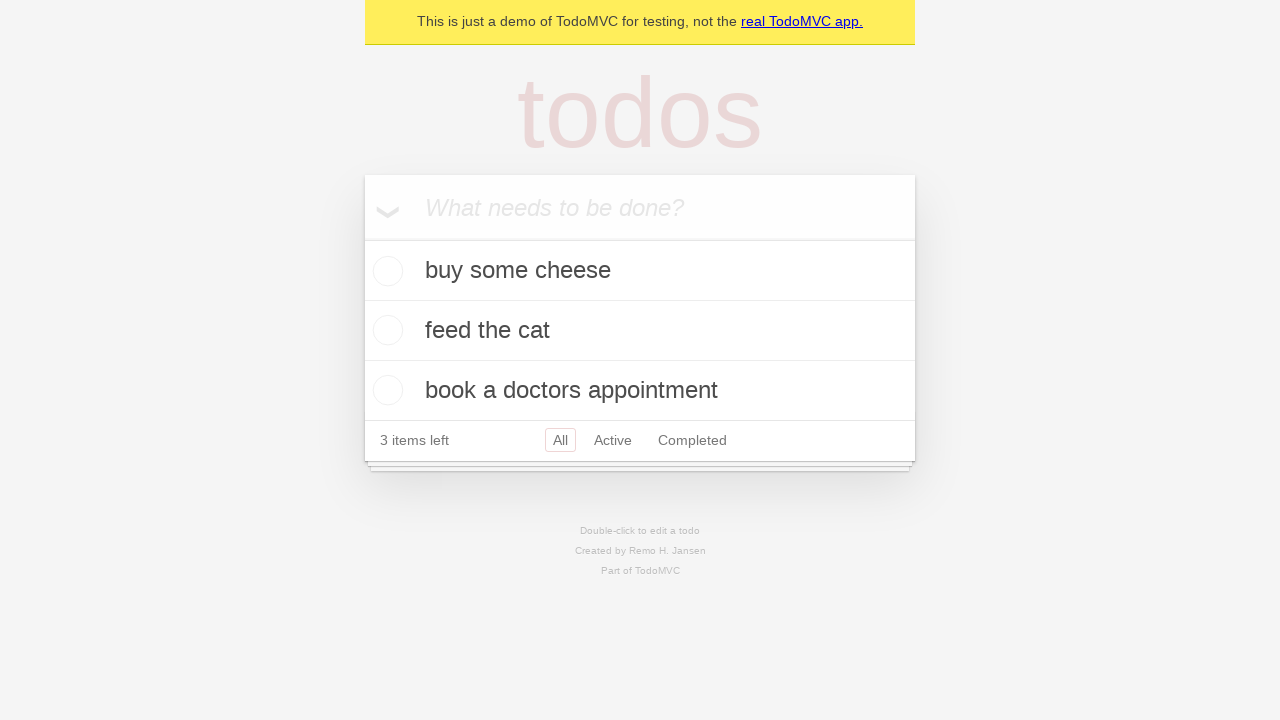

Checked toggle all to mark all items as complete at (362, 238) on internal:label="Mark all as complete"i
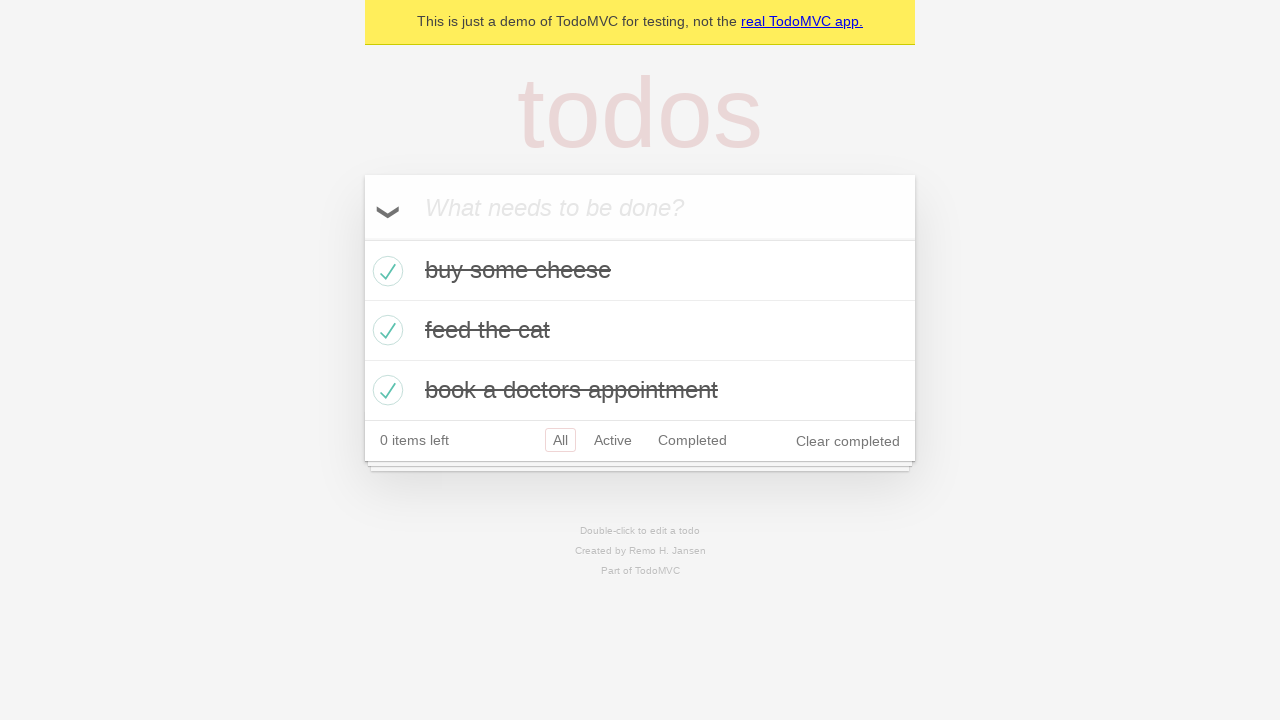

Unchecked toggle all to clear complete state of all items at (362, 238) on internal:label="Mark all as complete"i
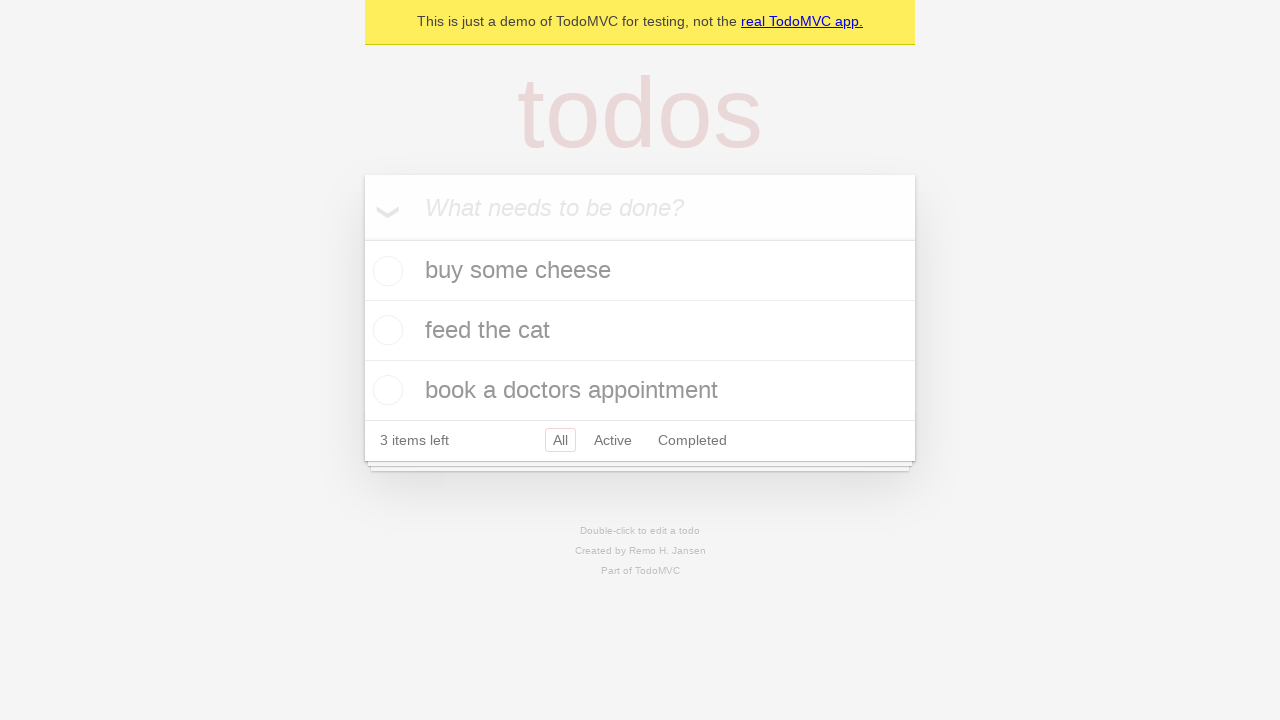

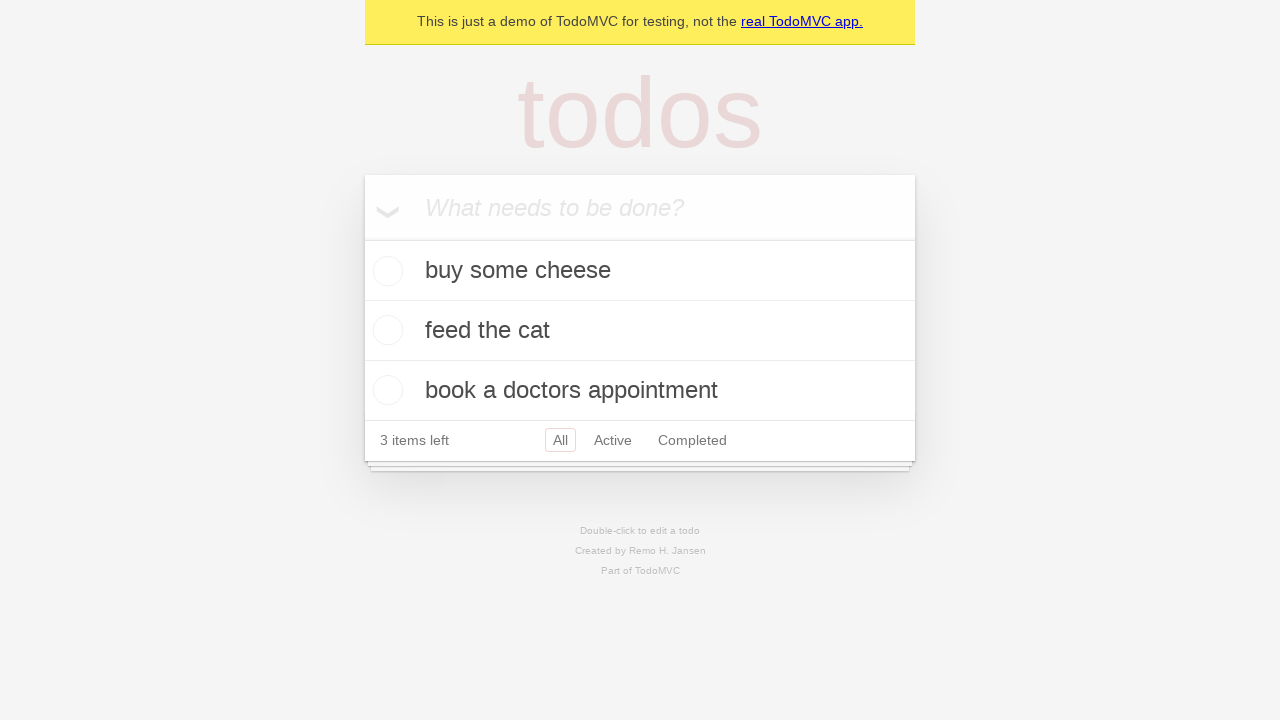